Tests the TensorFlow Playground by verifying the initial test loss is displayed, starting the neural network simulation, waiting for training to progress past 300 epochs, and then pausing the simulation.

Starting URL: https://playground.tensorflow.org/#activation=tanh&batchSize=10&dataset=circle&regDataset=reg-plane&learningRate=0.03&regularizationRate=0&noise=0&networkShape=4,2&seed=0.17164&showTestData=false&discretize=false&percTrainData=50&x=true&y=true&xTimesY=false&xSquared=false&ySquared=false&cosX=false&sinX=false&cosY=false&sinY=false&collectStats=false&problem=classification&initZero=false&hideText=false

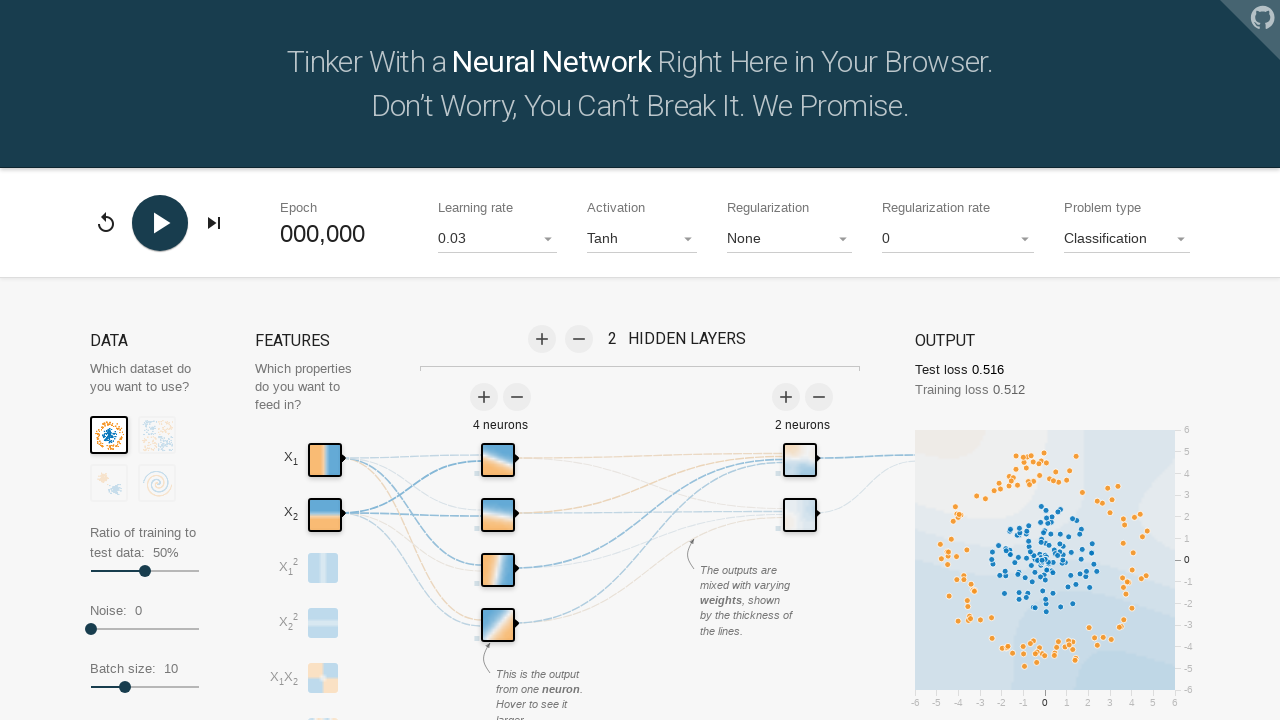

Waited for initial test loss element to be visible
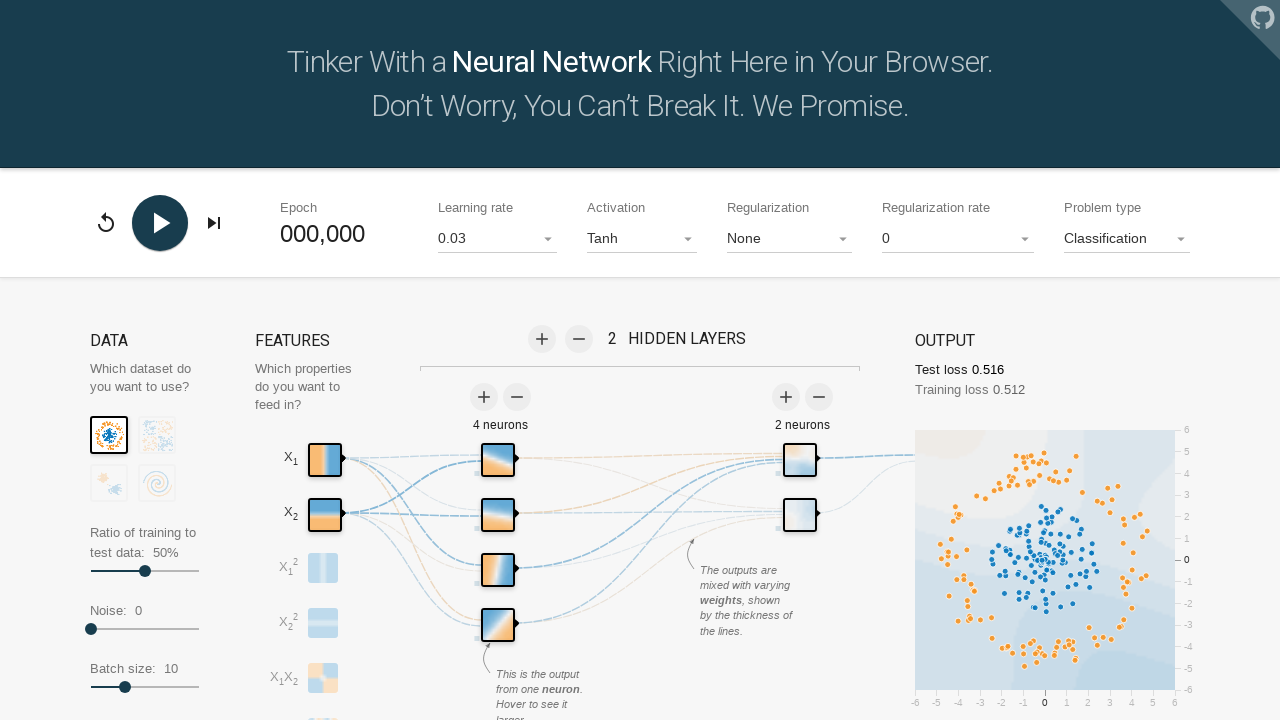

Clicked play button to start neural network simulation at (160, 222) on #play-pause-button
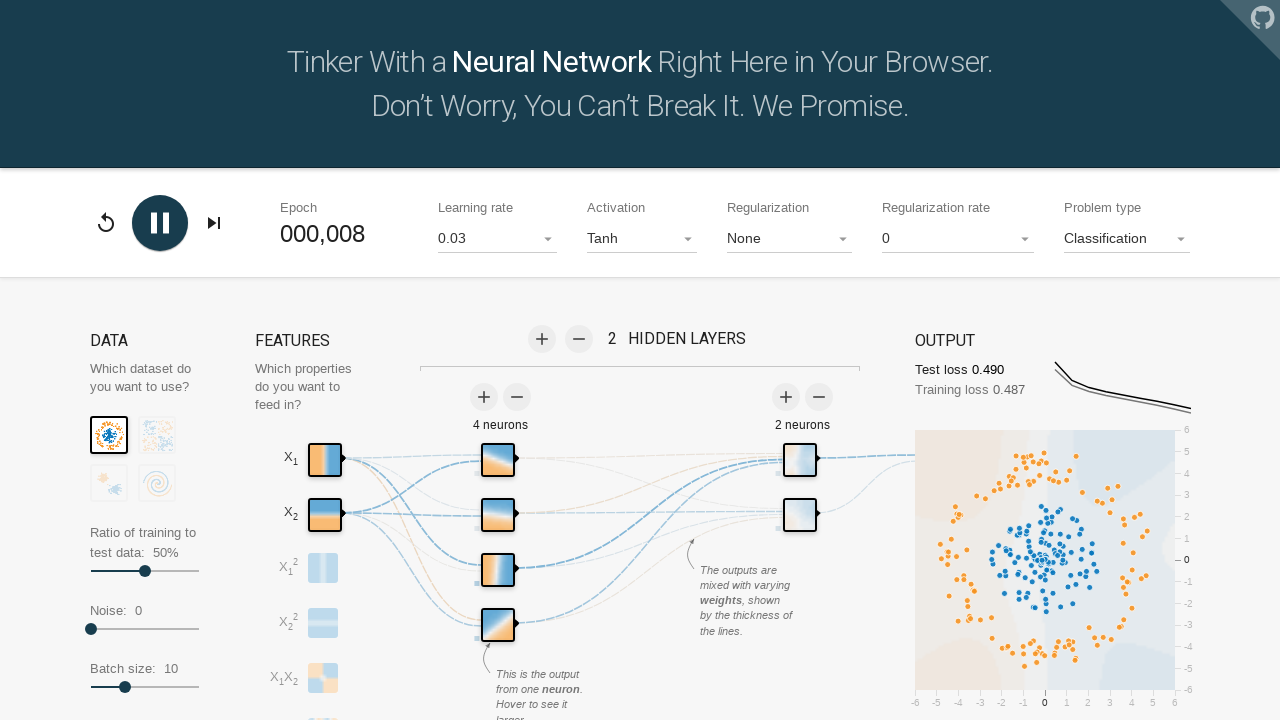

Training progressed past 300 epochs
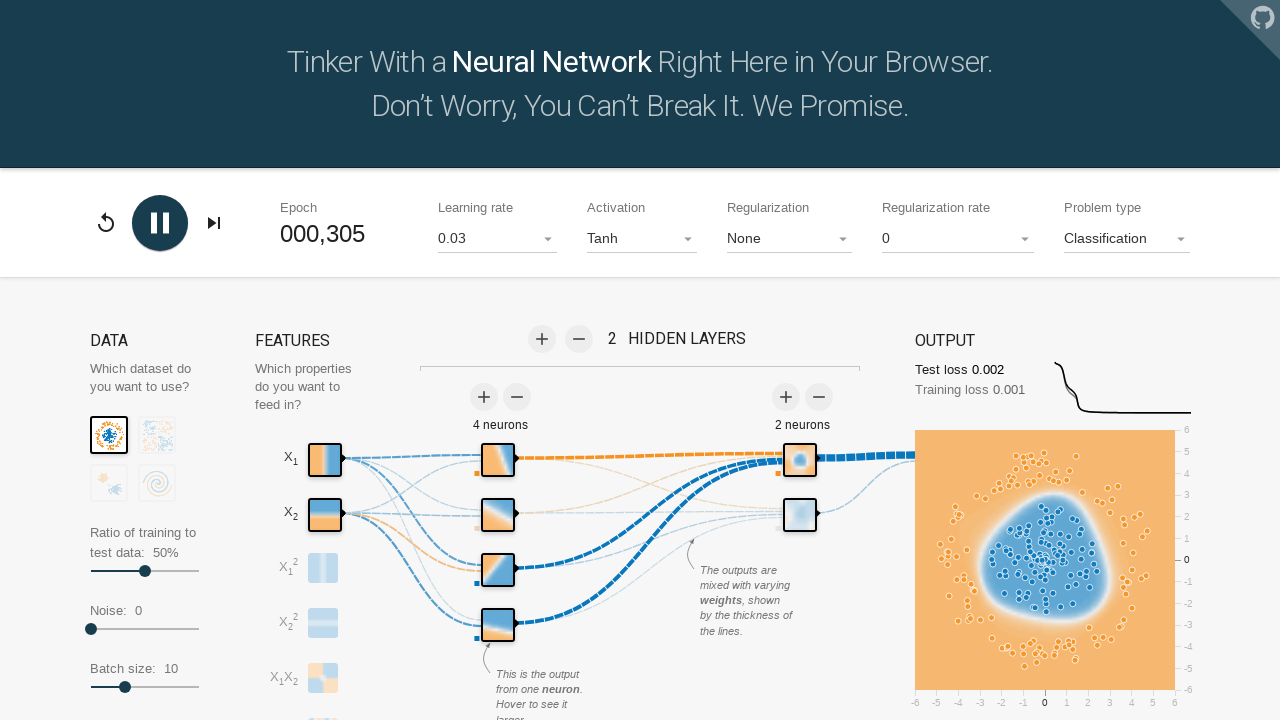

Clicked pause button to stop neural network simulation at (160, 222) on internal:role=button[name="pause"i]
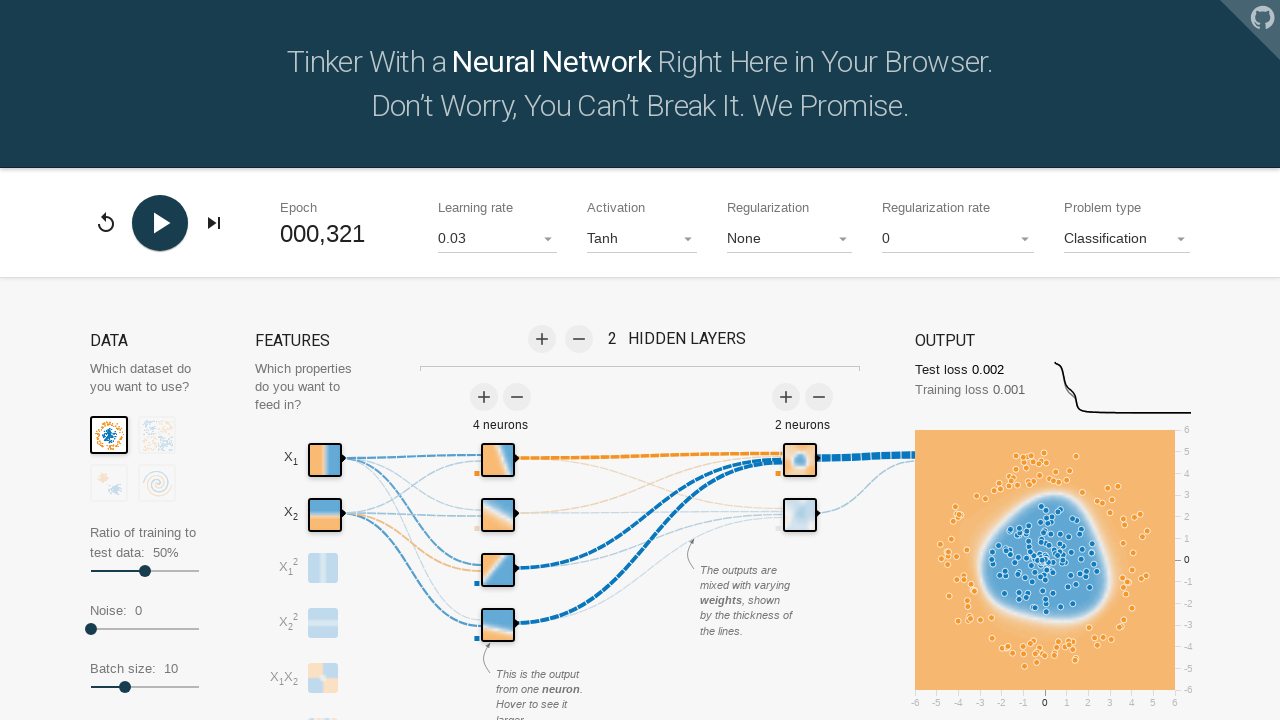

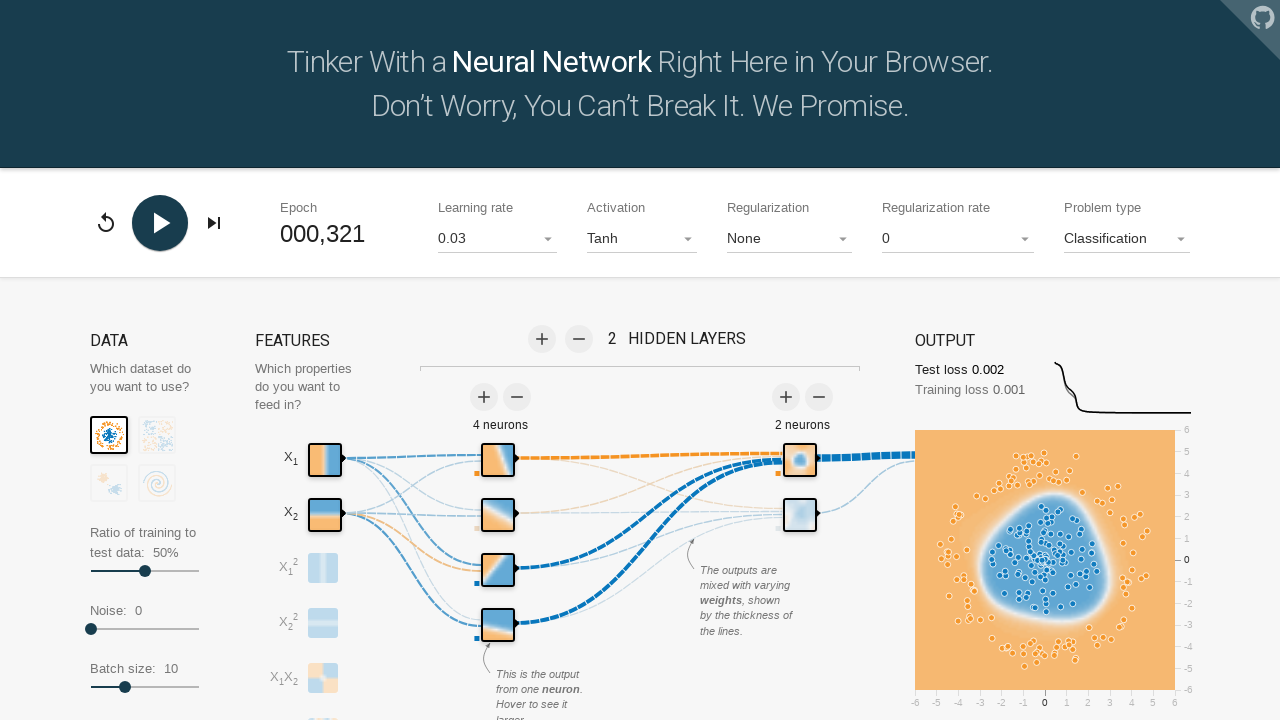